Tests login form submission with invalid credentials and verifies error message is displayed

Starting URL: https://rahulshettyacademy.com/locatorspractice/

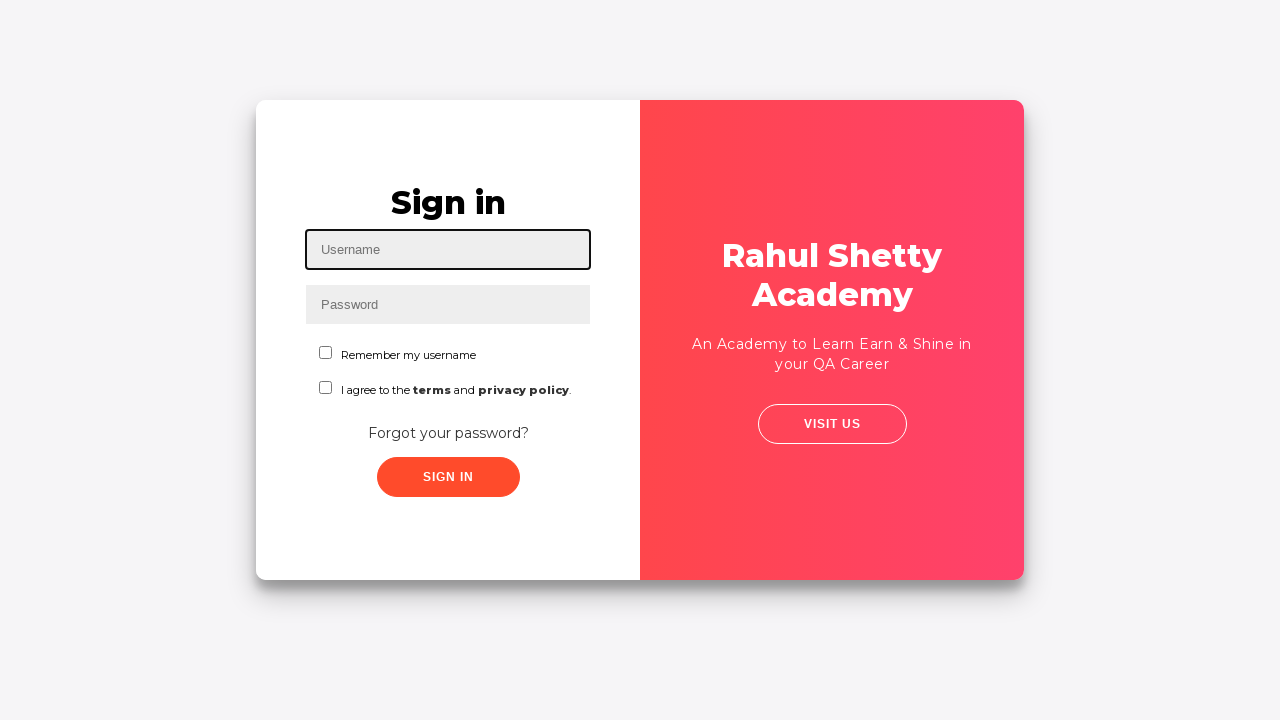

Filled username field with 'testUsername' on #inputUsername
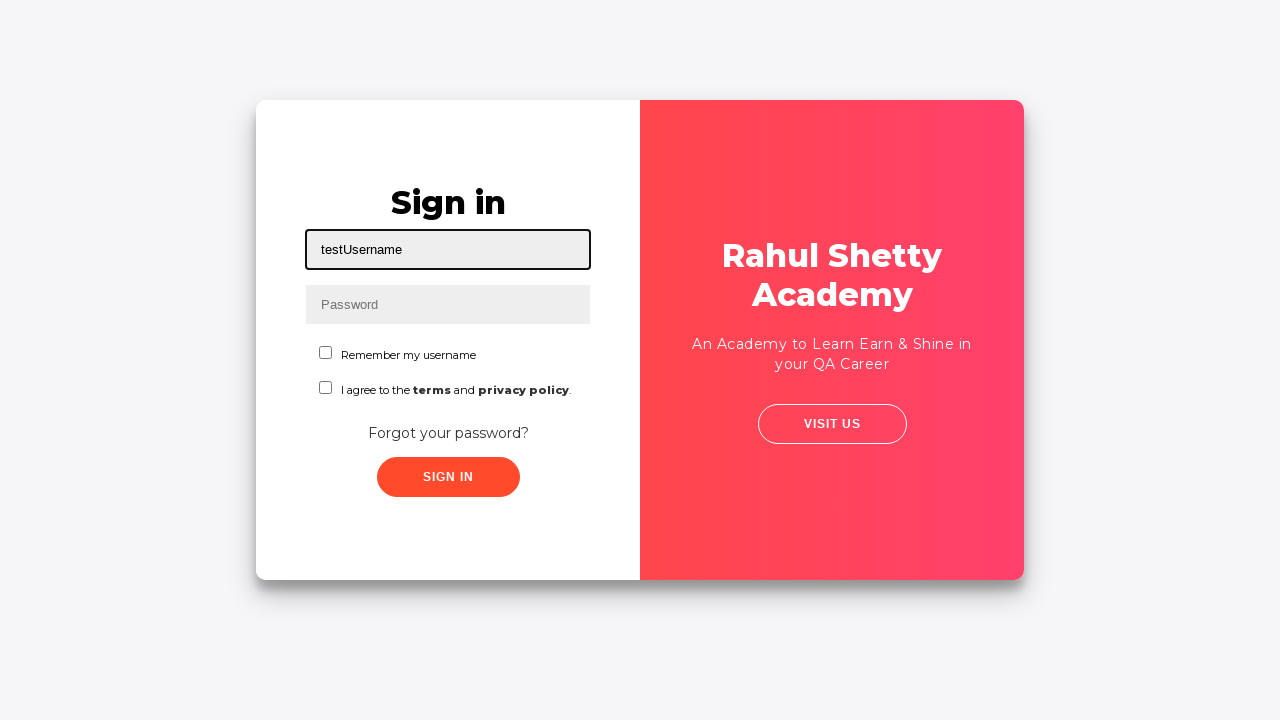

Filled password field with 'TestPassword' on input[name='inputPassword']
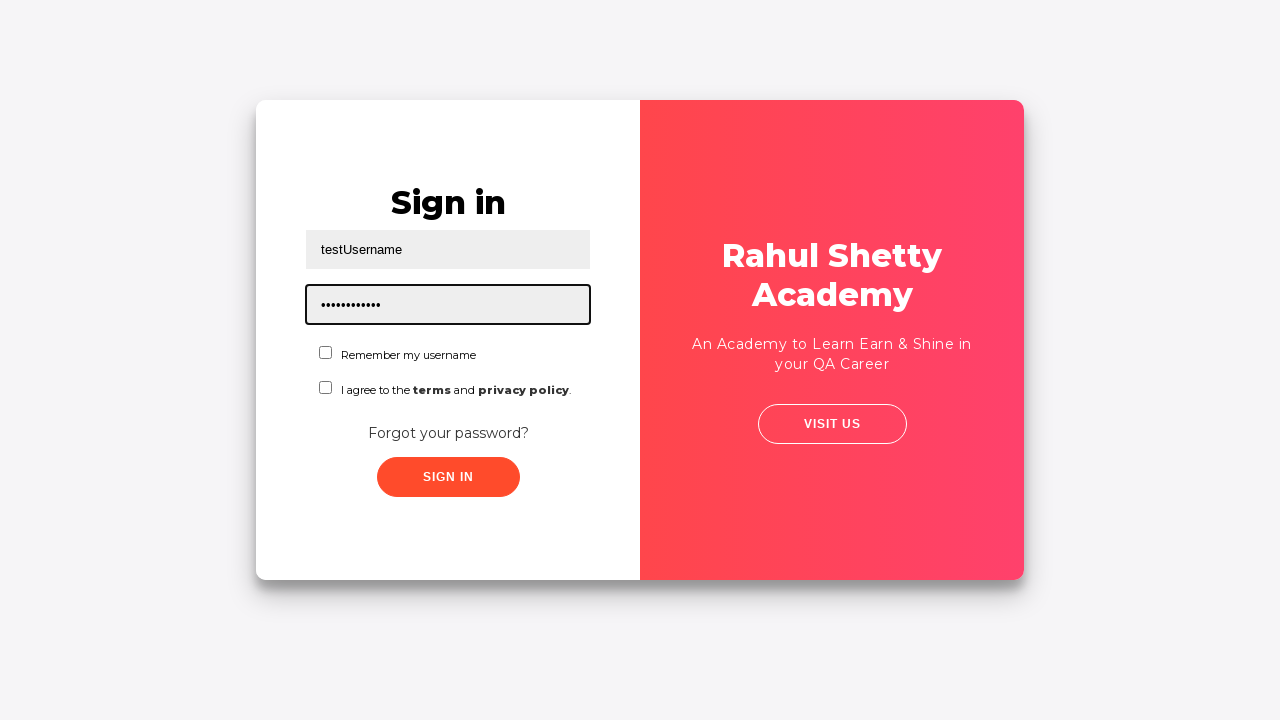

Clicked sign in button at (448, 477) on .signInBtn
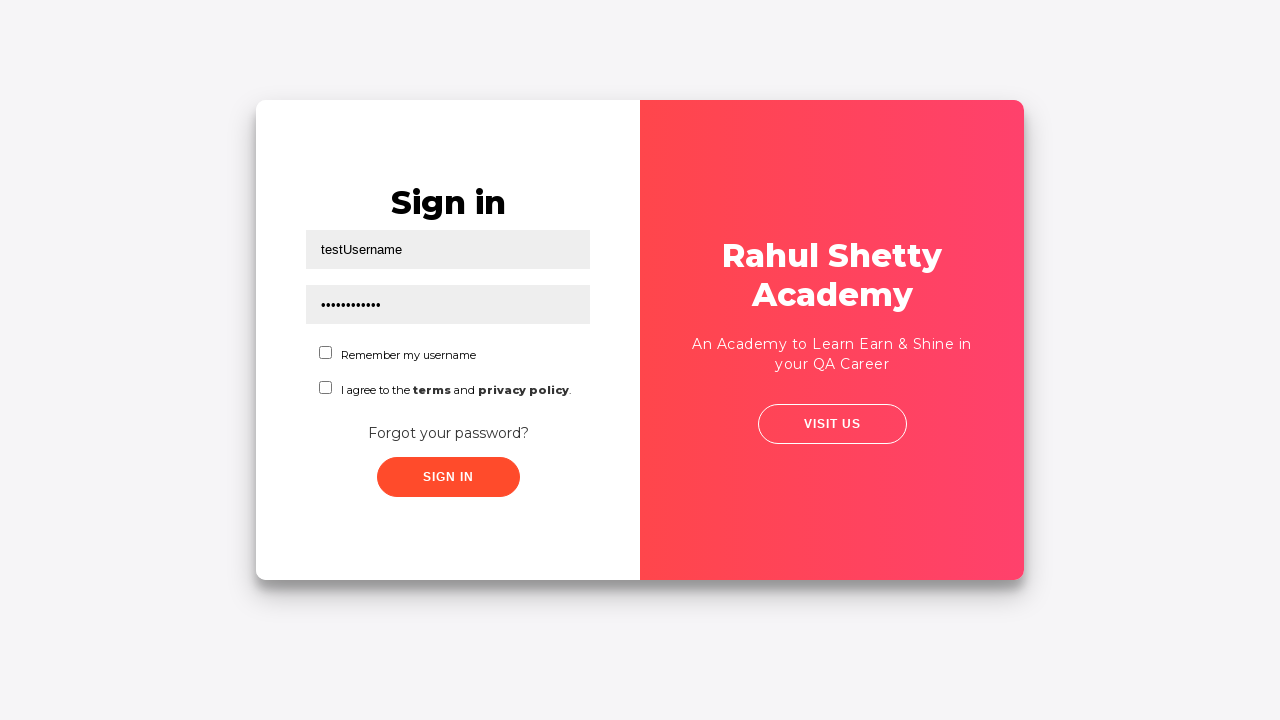

Error message appeared after sign in attempt
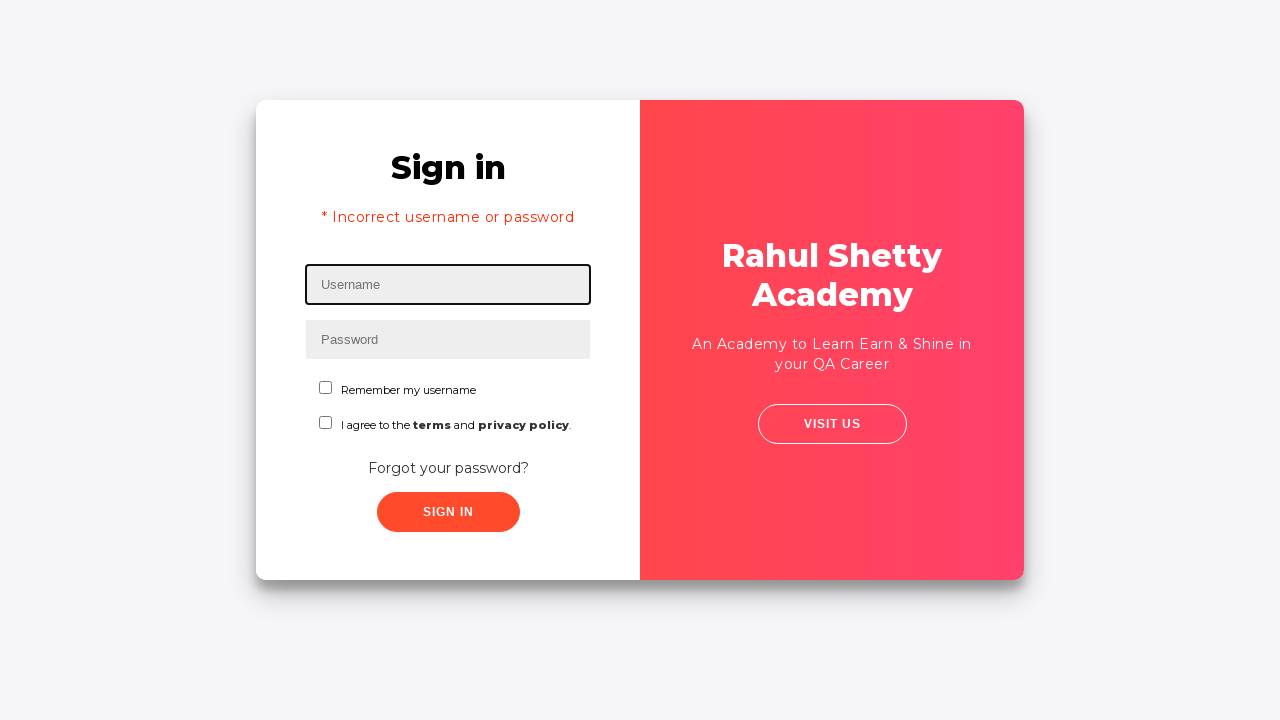

Retrieved error message text: '* Incorrect username or password '
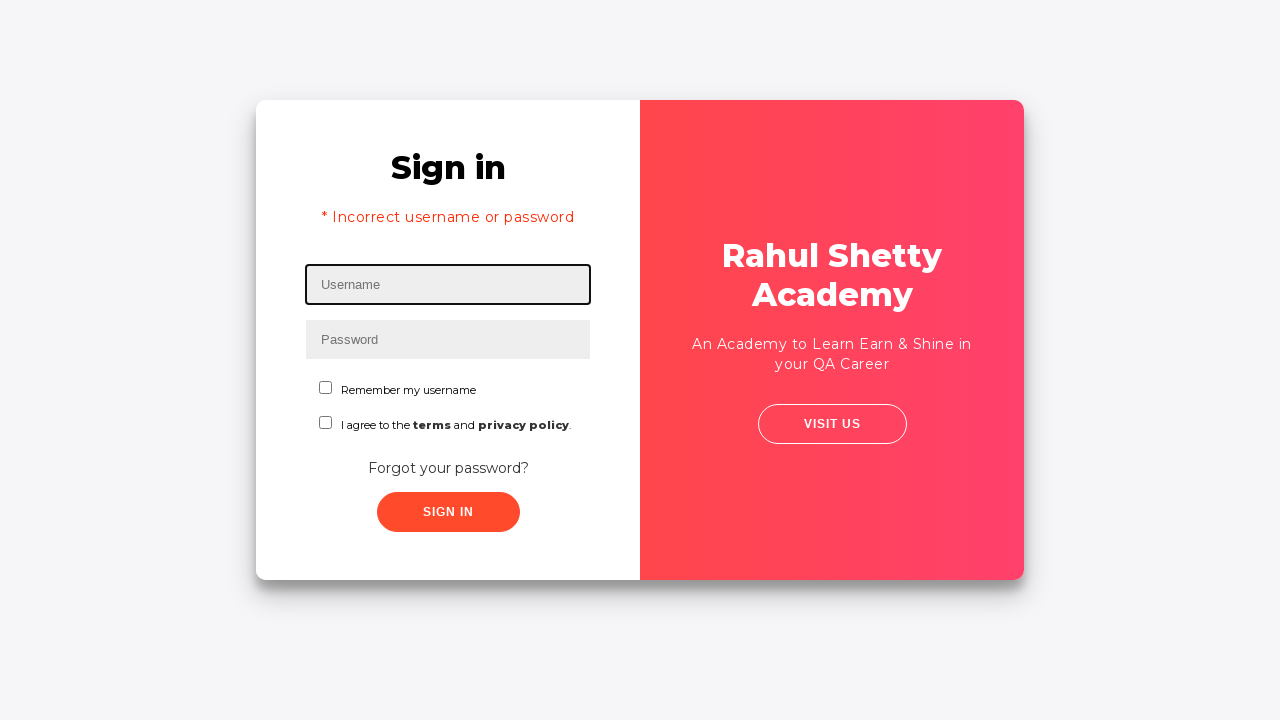

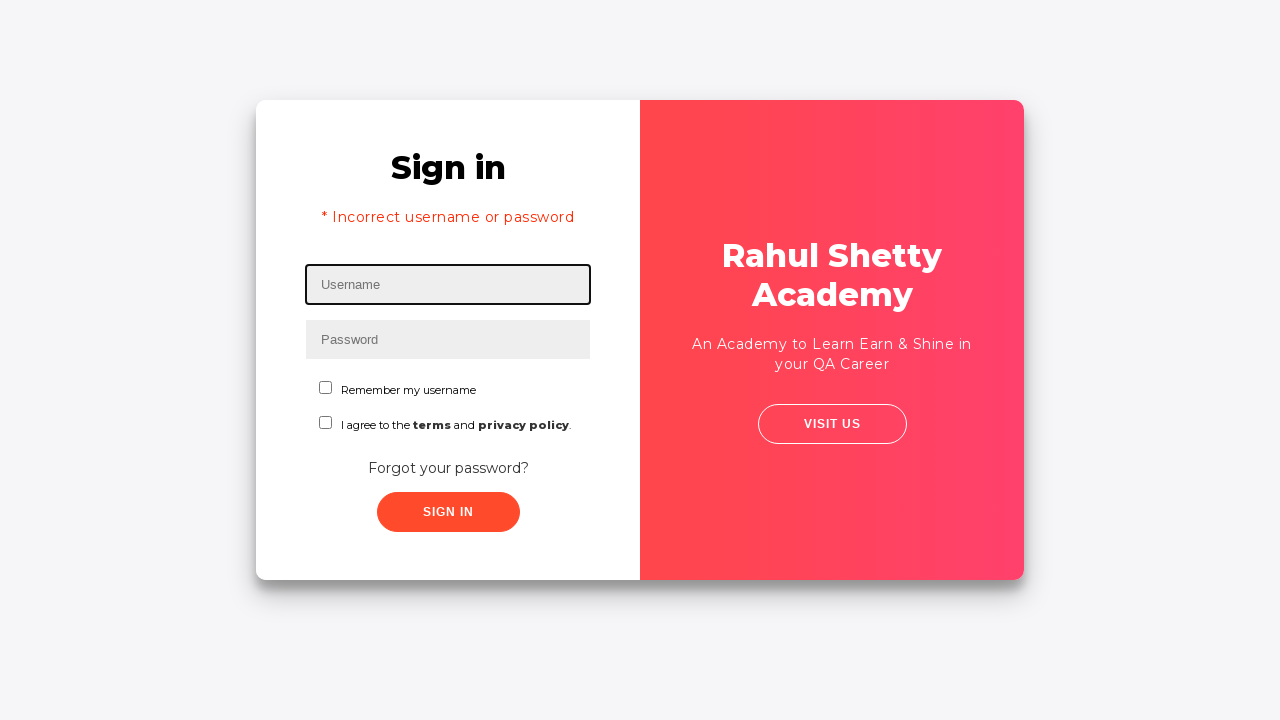